Tests navigation to the Offers page by clicking the Offers link

Starting URL: https://sms-userpanel.netlify.app/

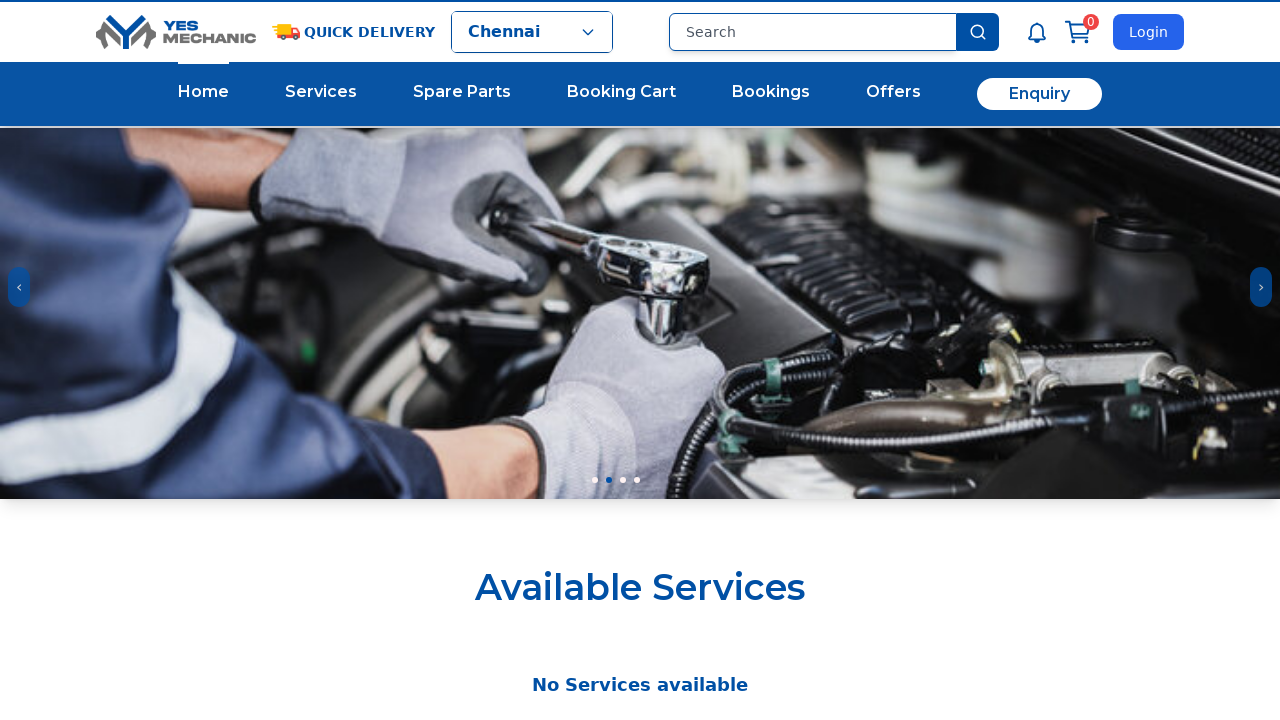

Navigated to https://sms-userpanel.netlify.app/
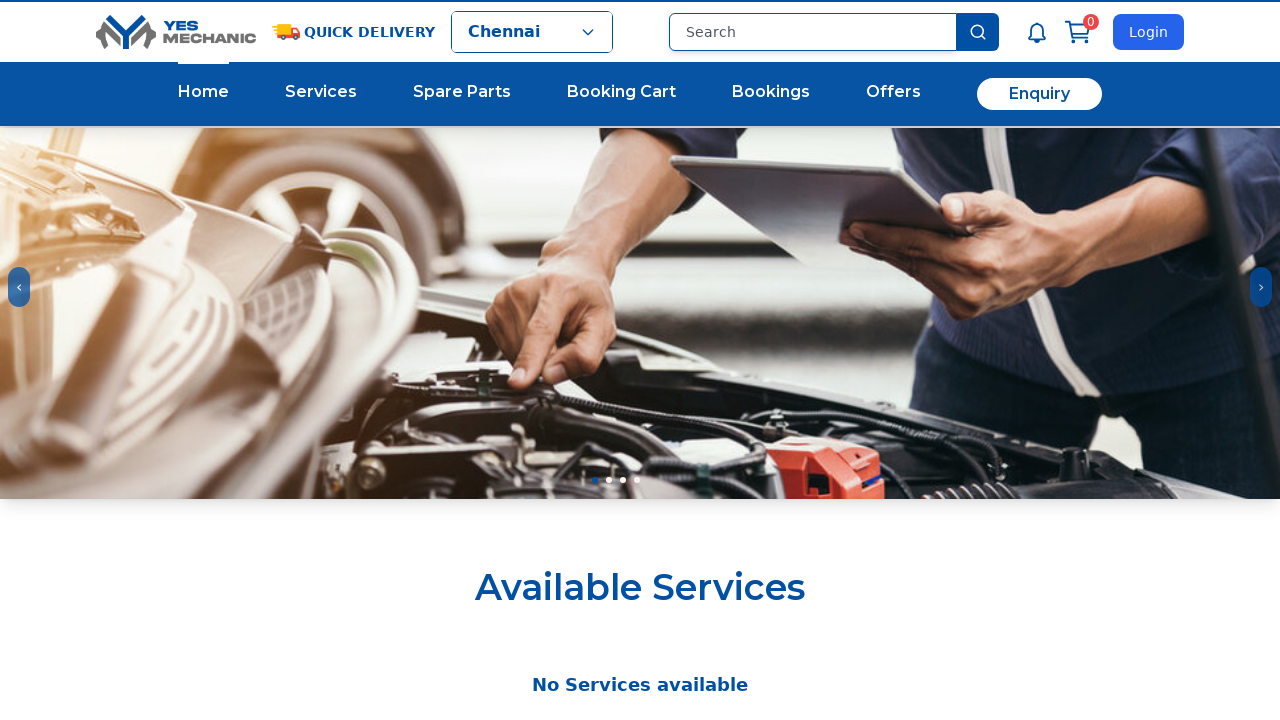

Clicked Offers link to navigate to Offers page at (894, 94) on a:has-text('Offers')
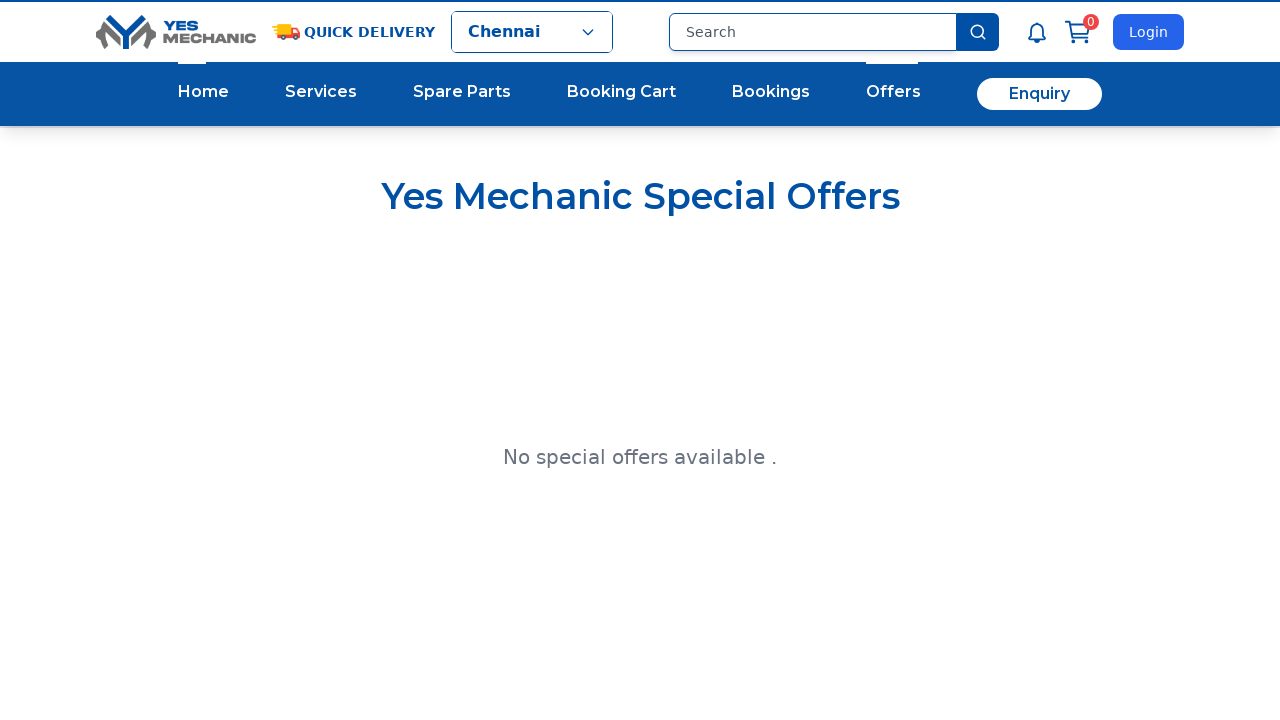

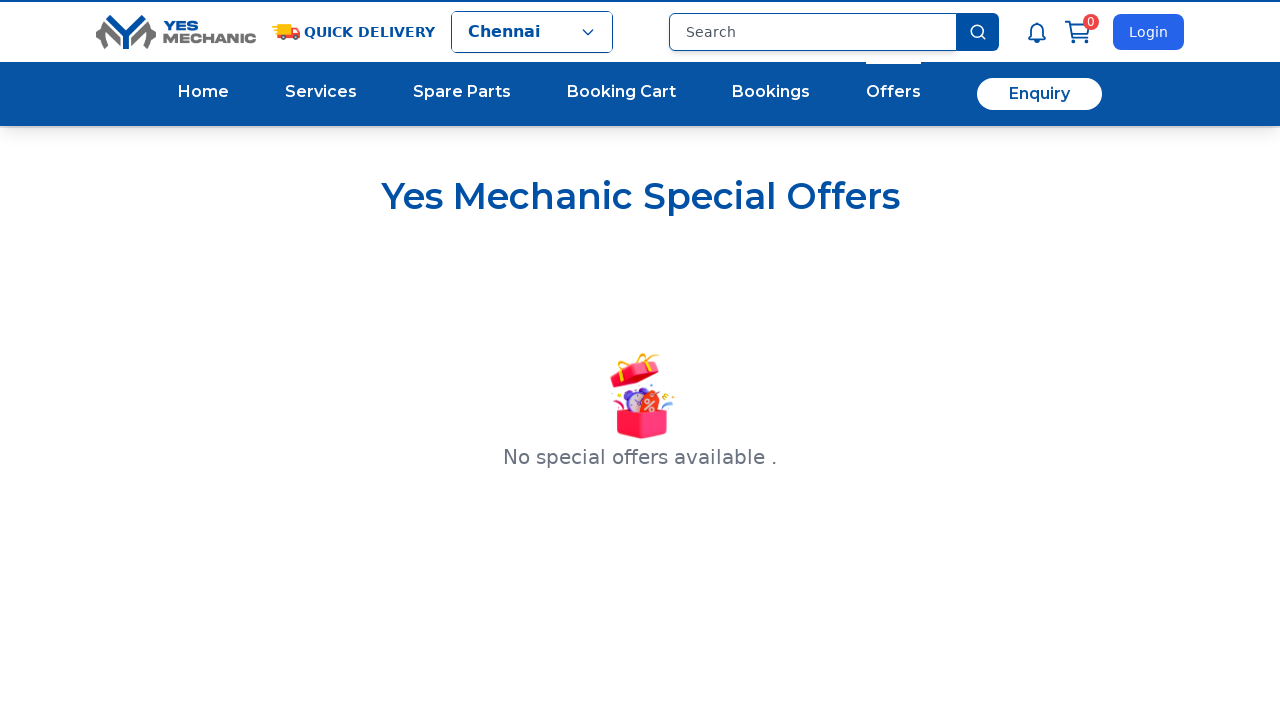